Tests browser navigation commands by navigating between two sites, then using back, refresh, and forward navigation functions to verify browser history navigation works correctly.

Starting URL: https://opensource-demo.orangehrmlive.com/web/index.php/auth/login

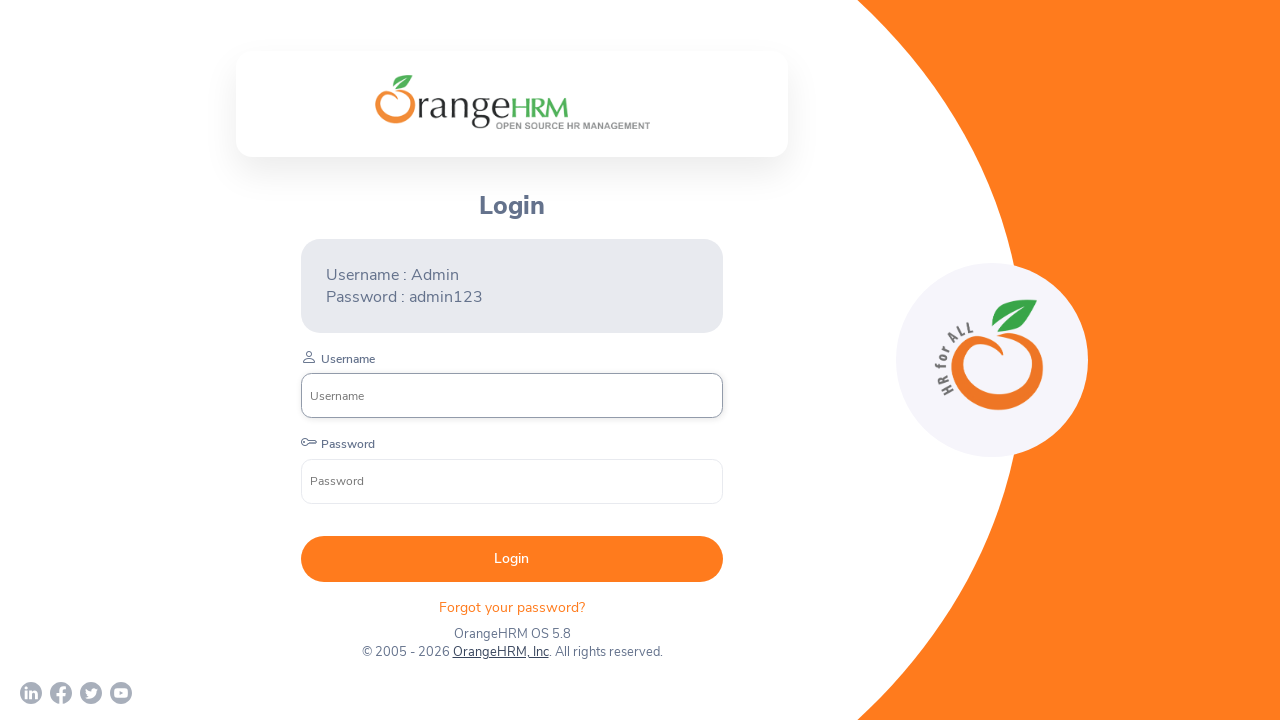

Navigated to nopcommerce demo site
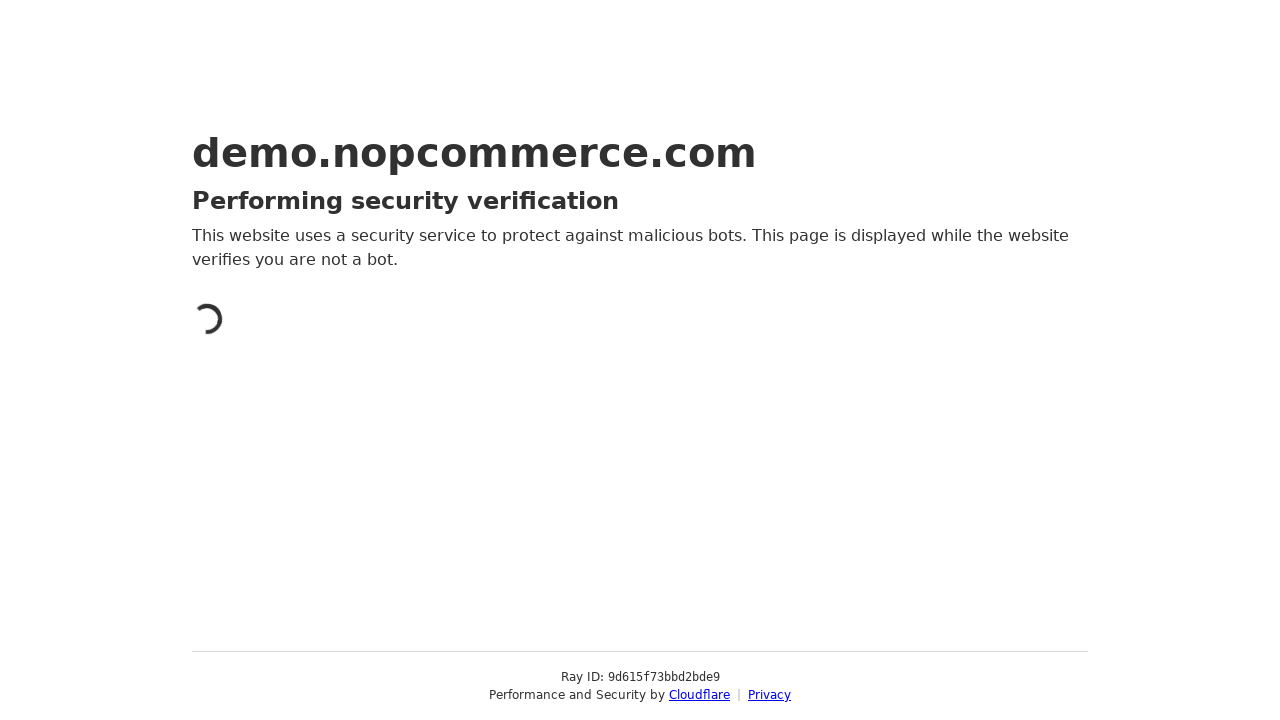

nopcommerce page fully loaded
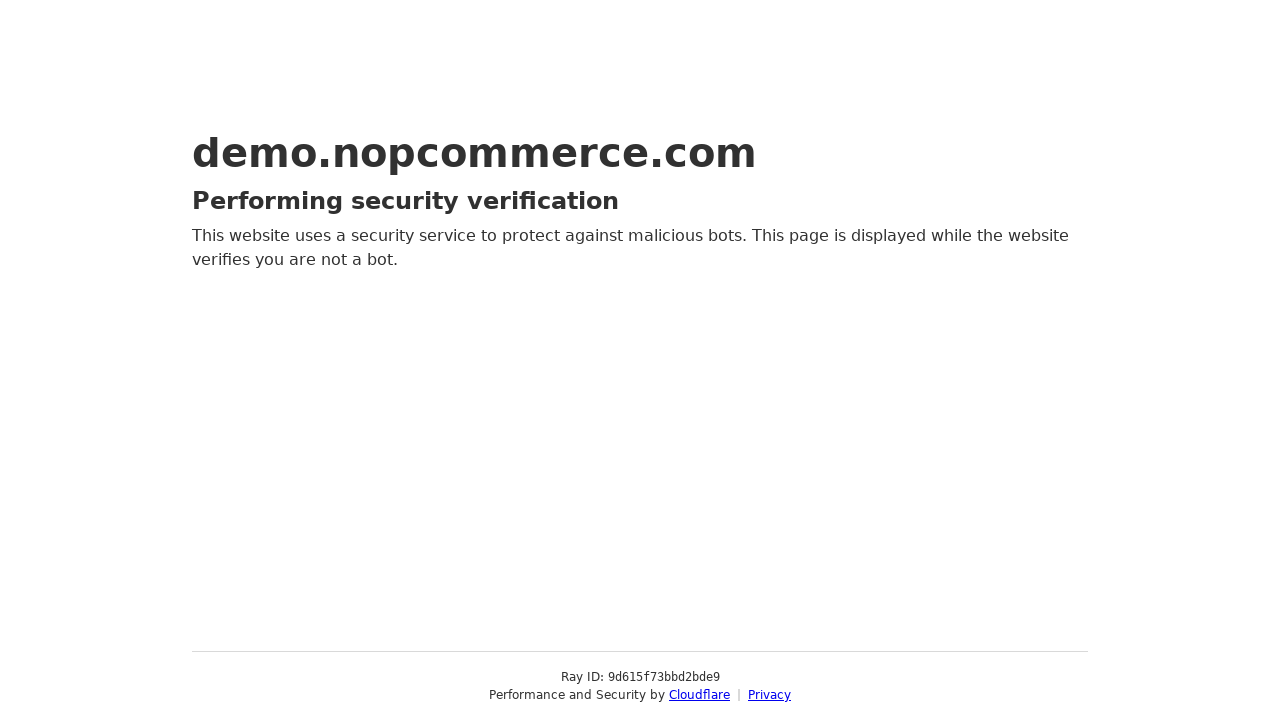

Navigated back to OrangeHRM login page
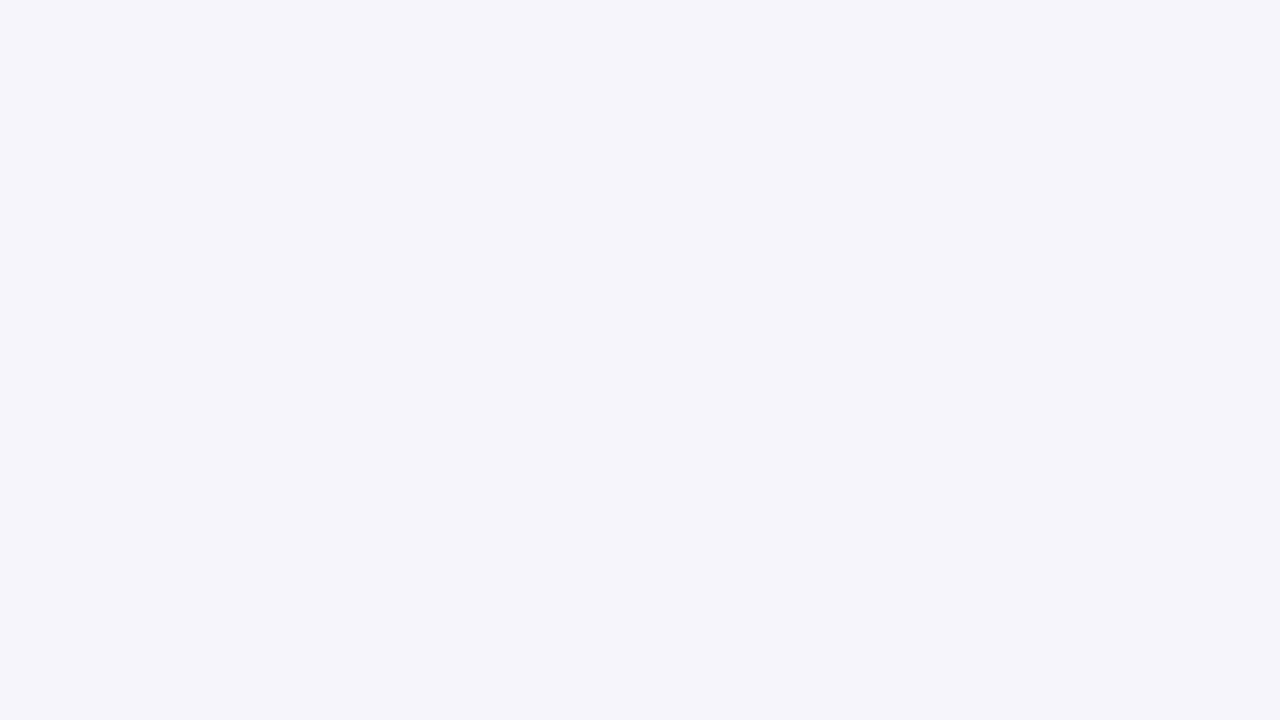

Verified current URL after back navigation: https://opensource-demo.orangehrmlive.com/web/index.php/auth/login
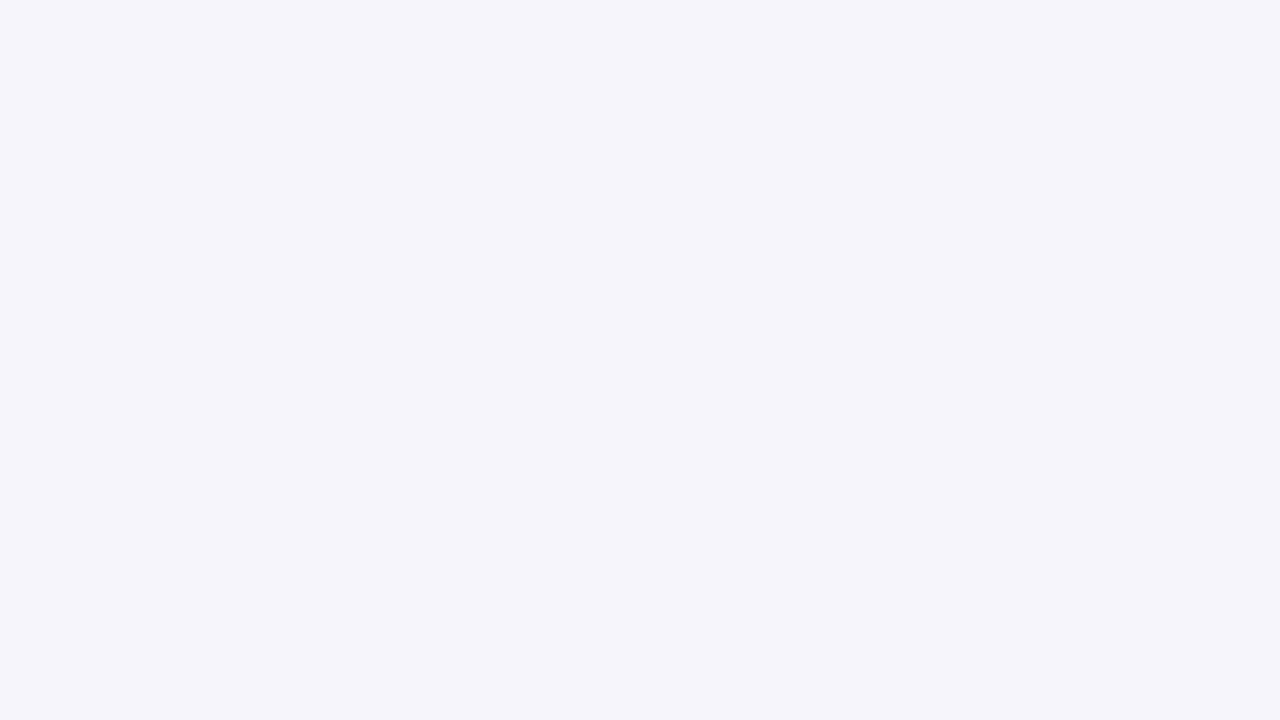

Refreshed the current page
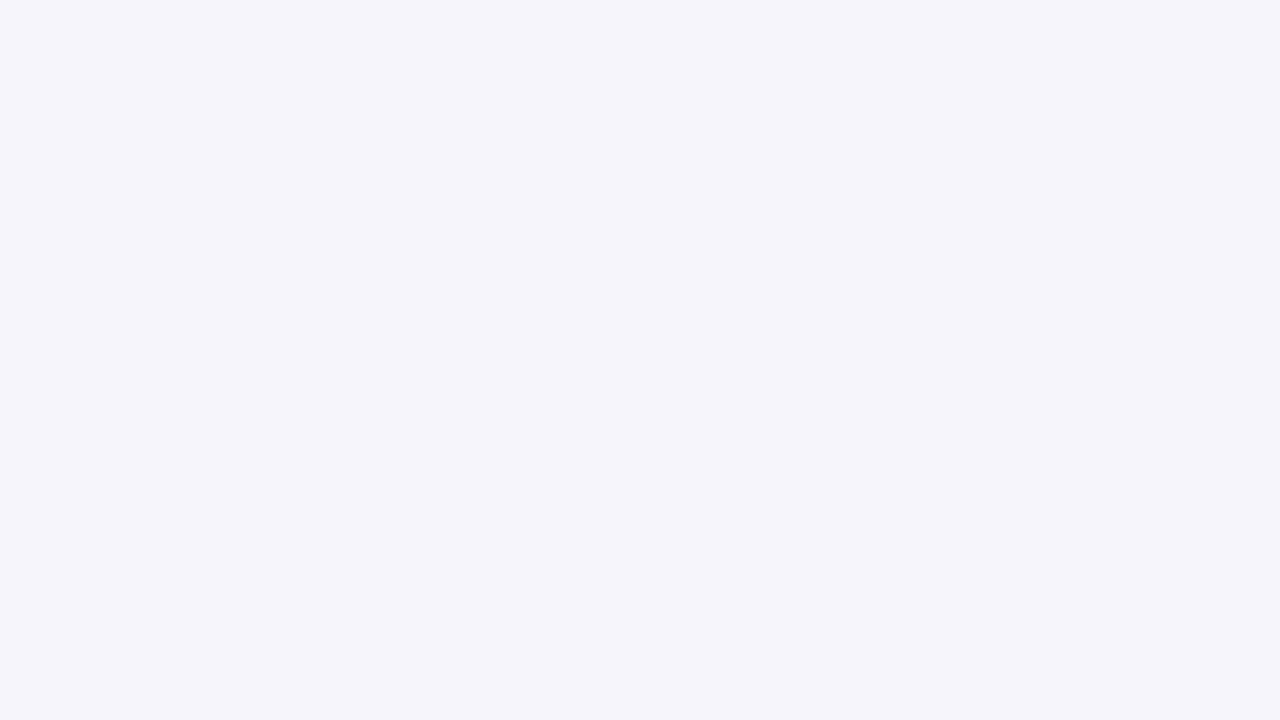

Page refresh completed and fully loaded
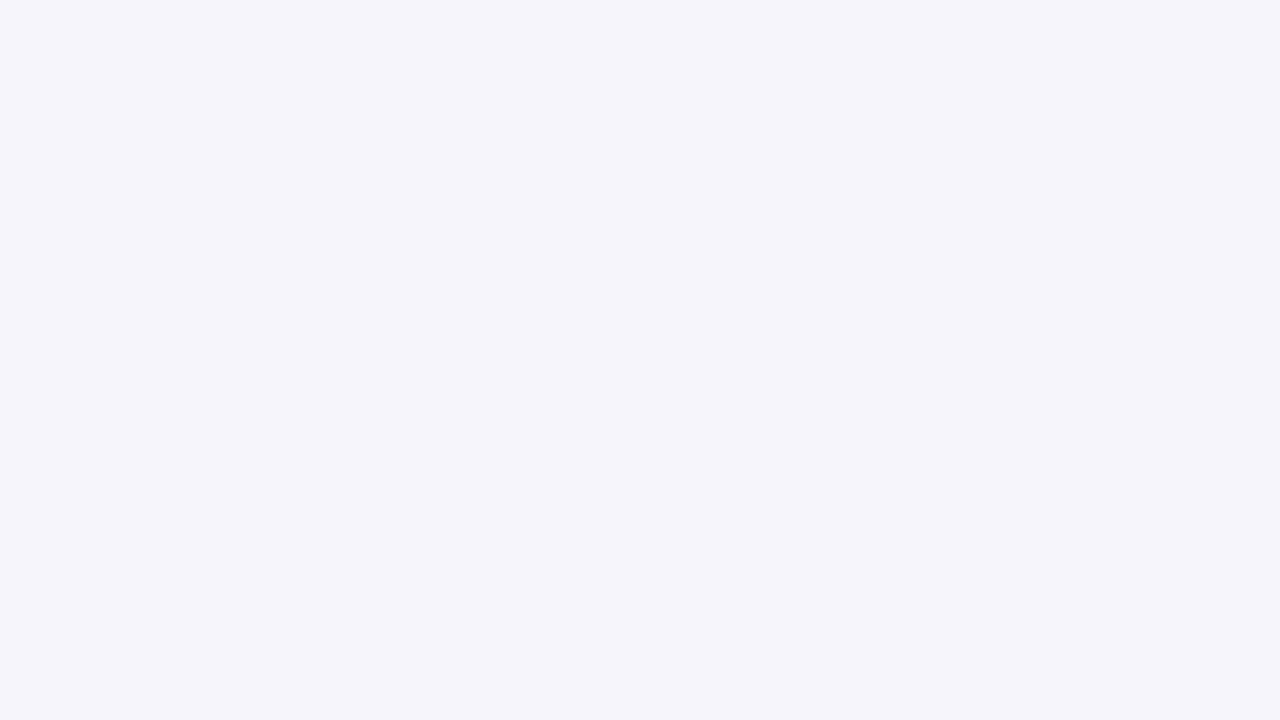

Navigated forward to nopcommerce site
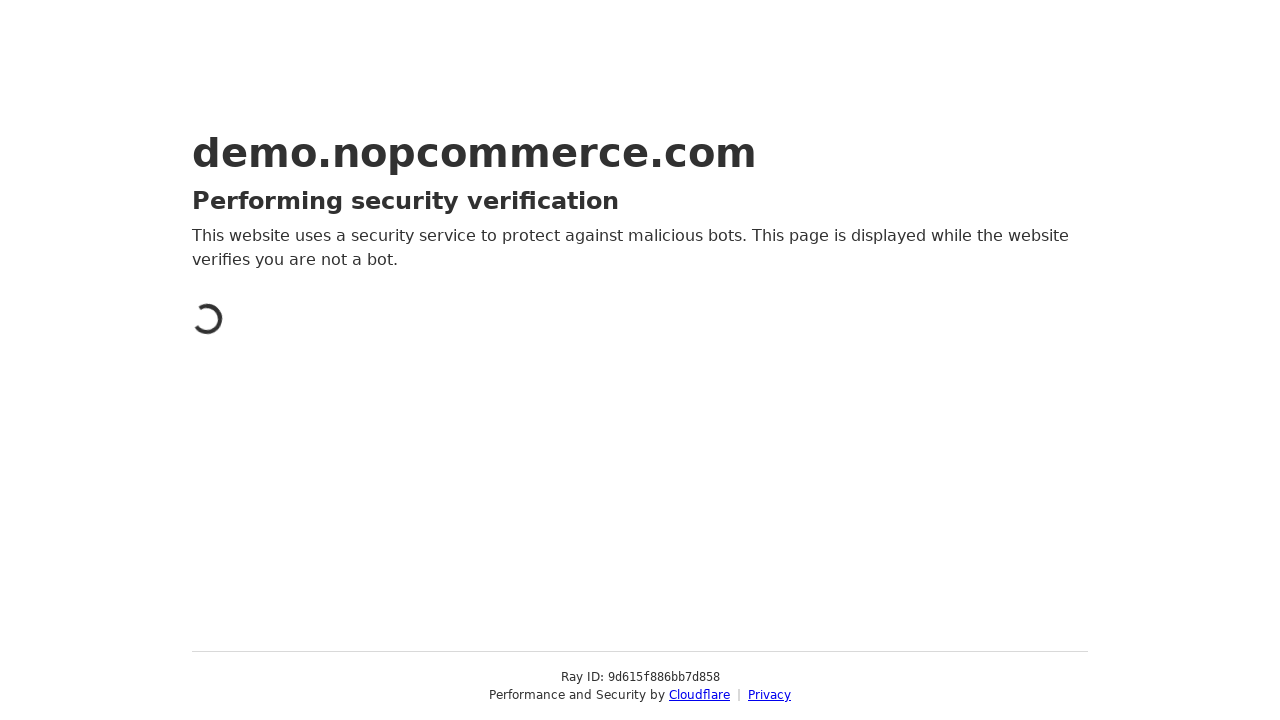

Verified current URL after forward navigation: https://demo.nopcommerce.com/
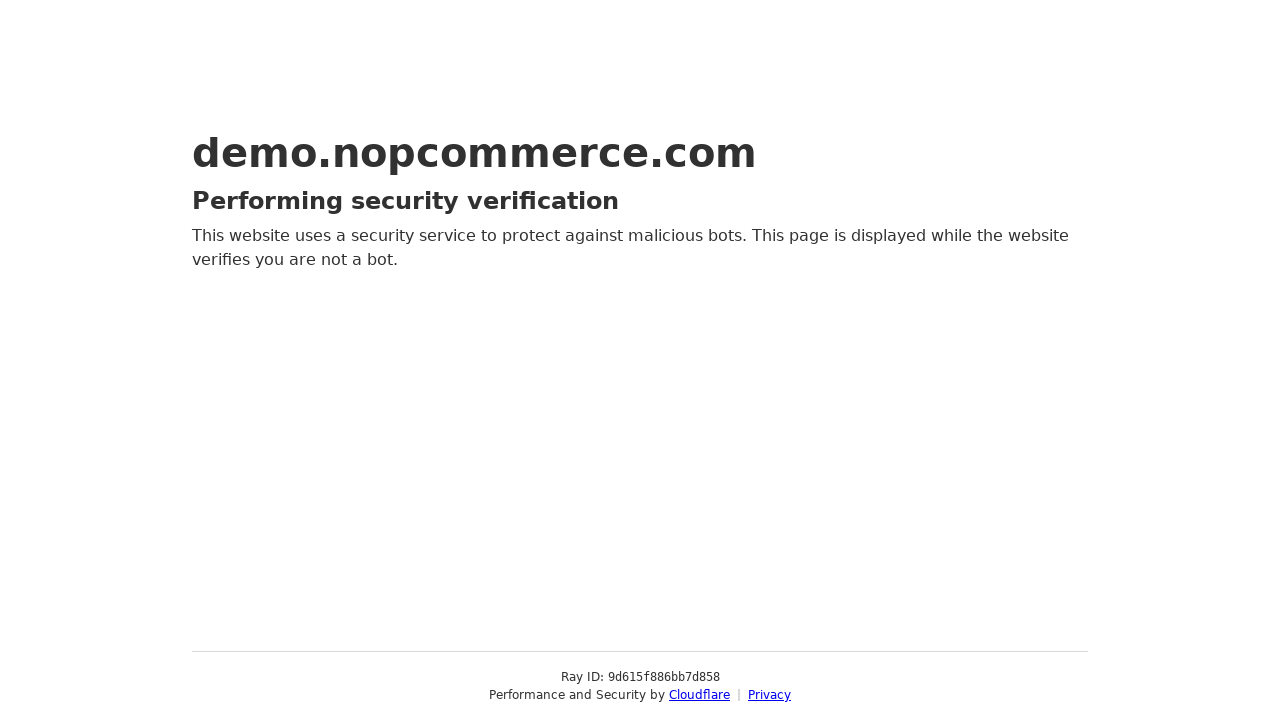

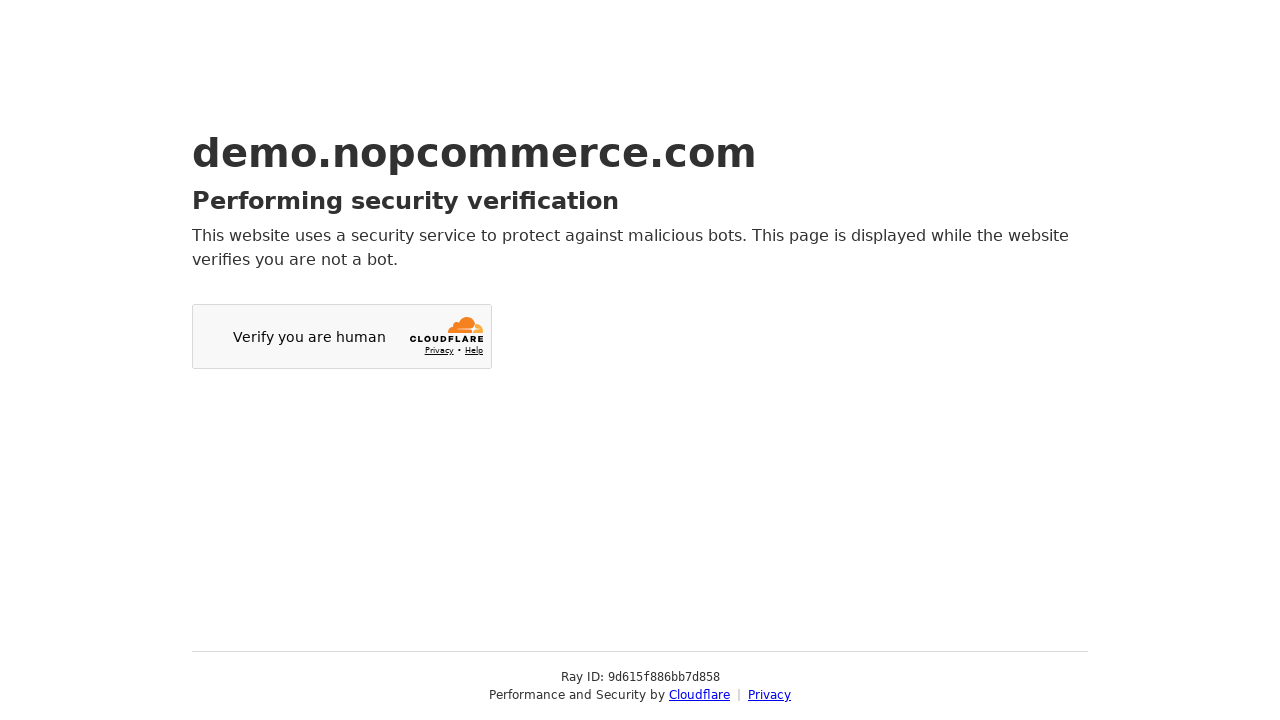